Solves a math captcha by extracting a value from an element attribute, calculating the result, filling the answer, selecting checkboxes, and submitting the form

Starting URL: http://suninjuly.github.io/get_attribute.html

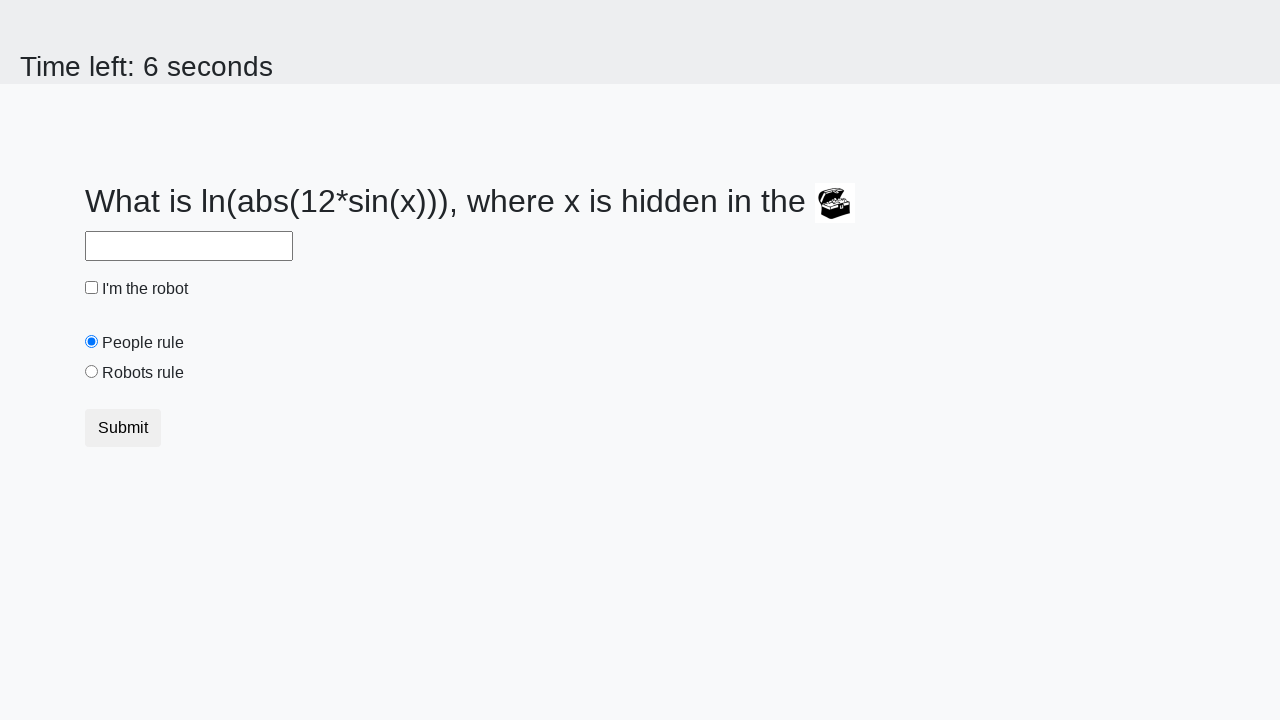

Located treasure element with ID 'treasure'
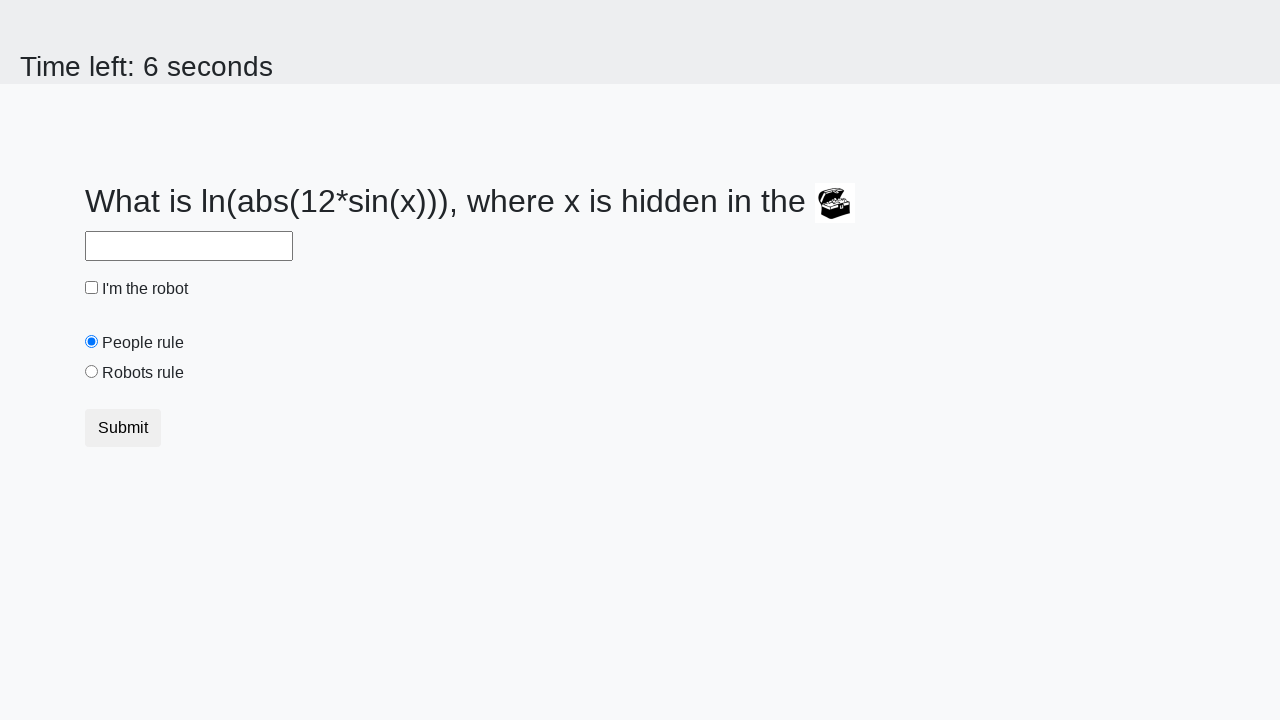

Extracted valuex attribute from treasure element
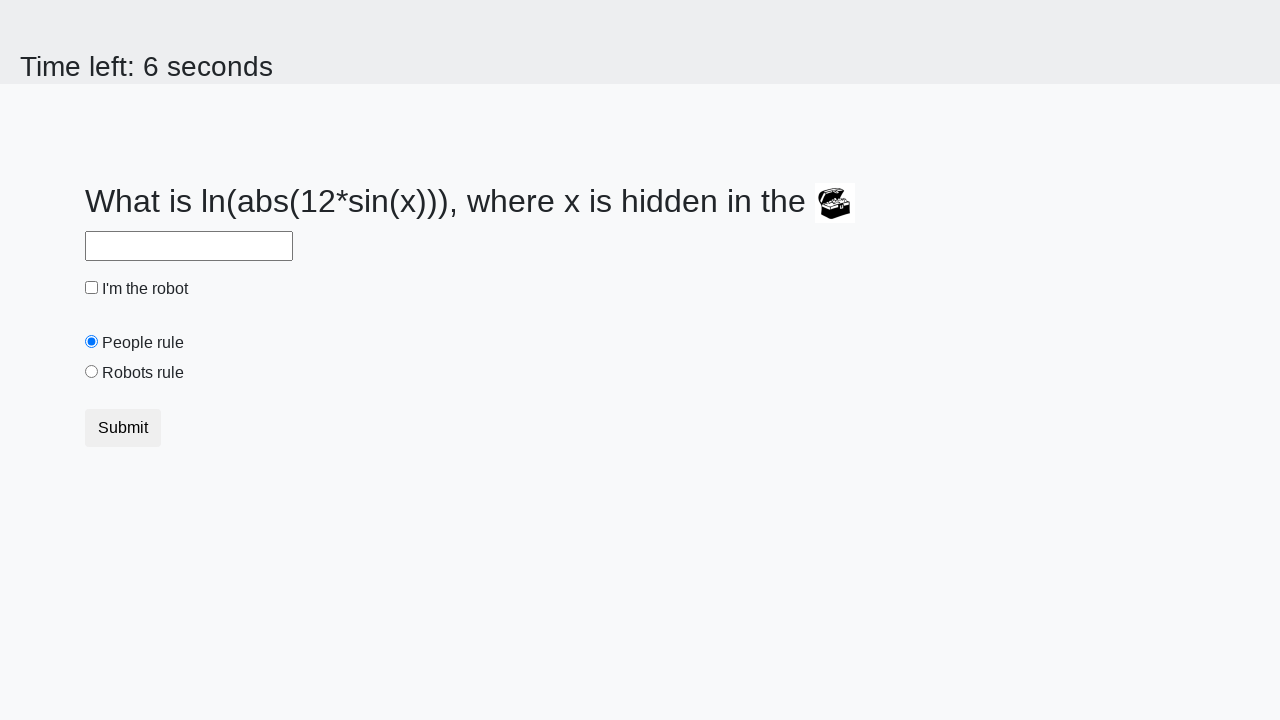

Calculated math captcha result: 2.2497091677401713
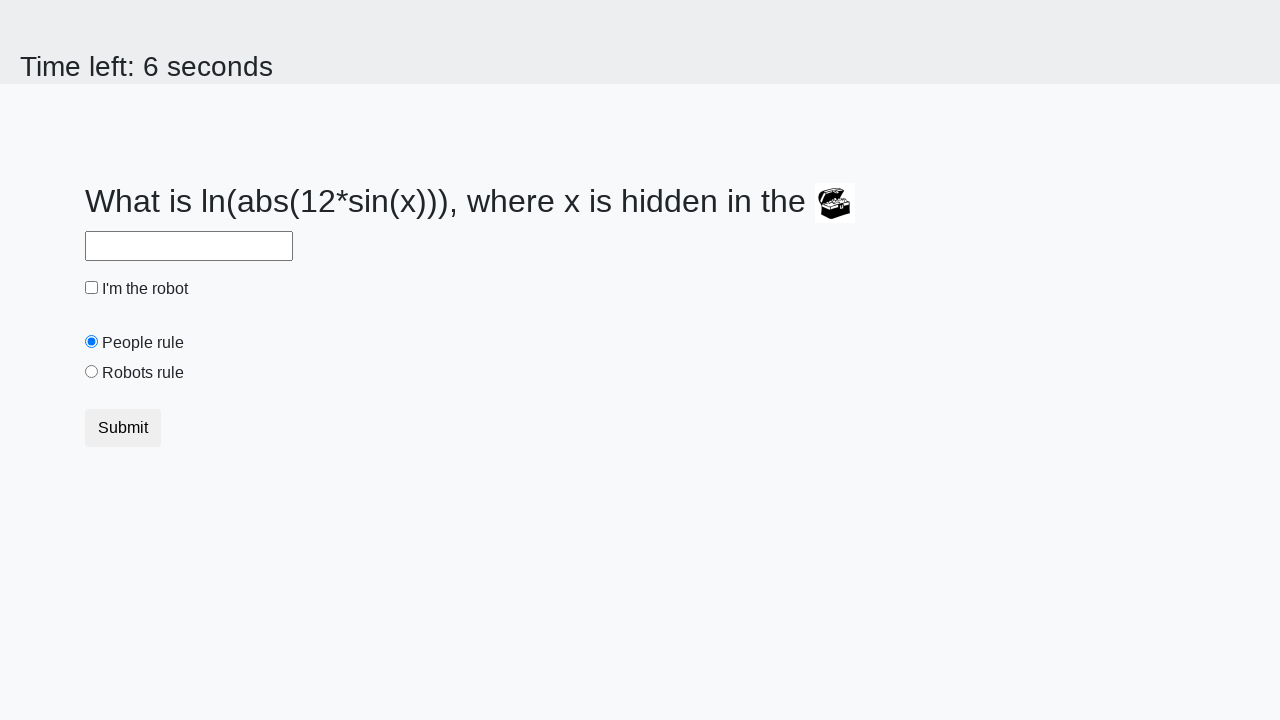

Filled answer field with calculated result on #answer
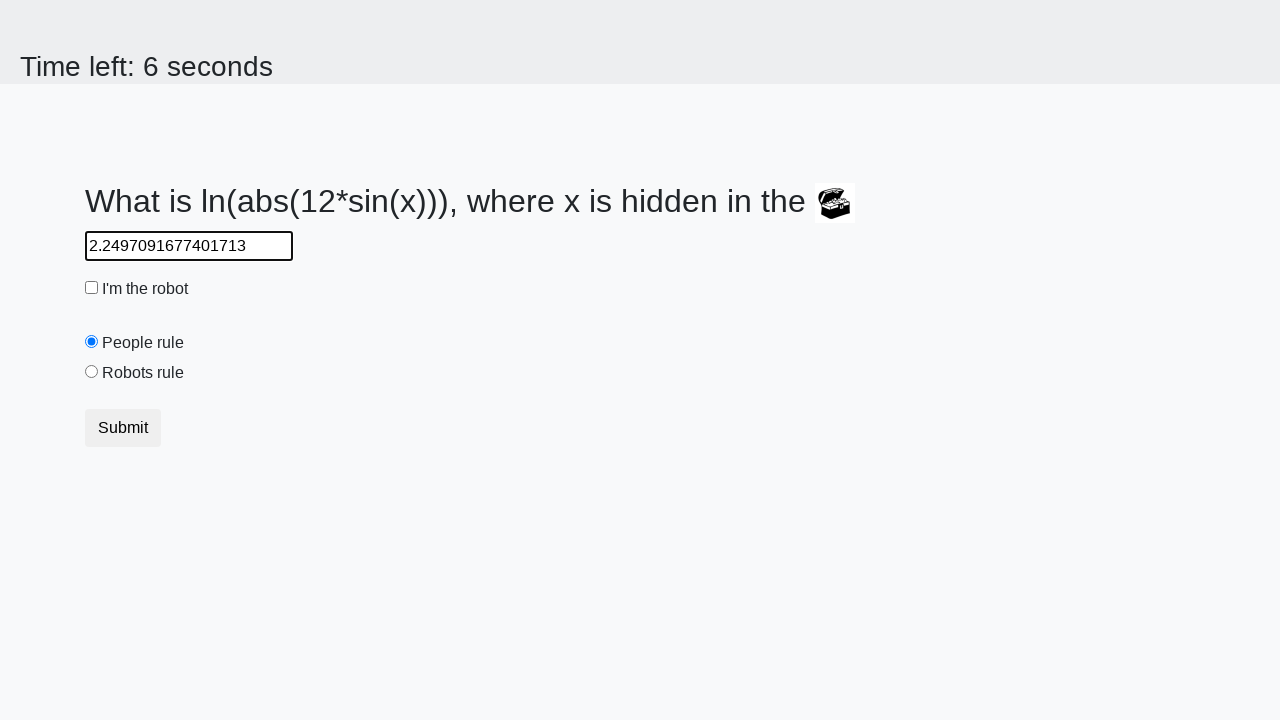

Clicked robot checkbox at (92, 288) on #robotCheckbox
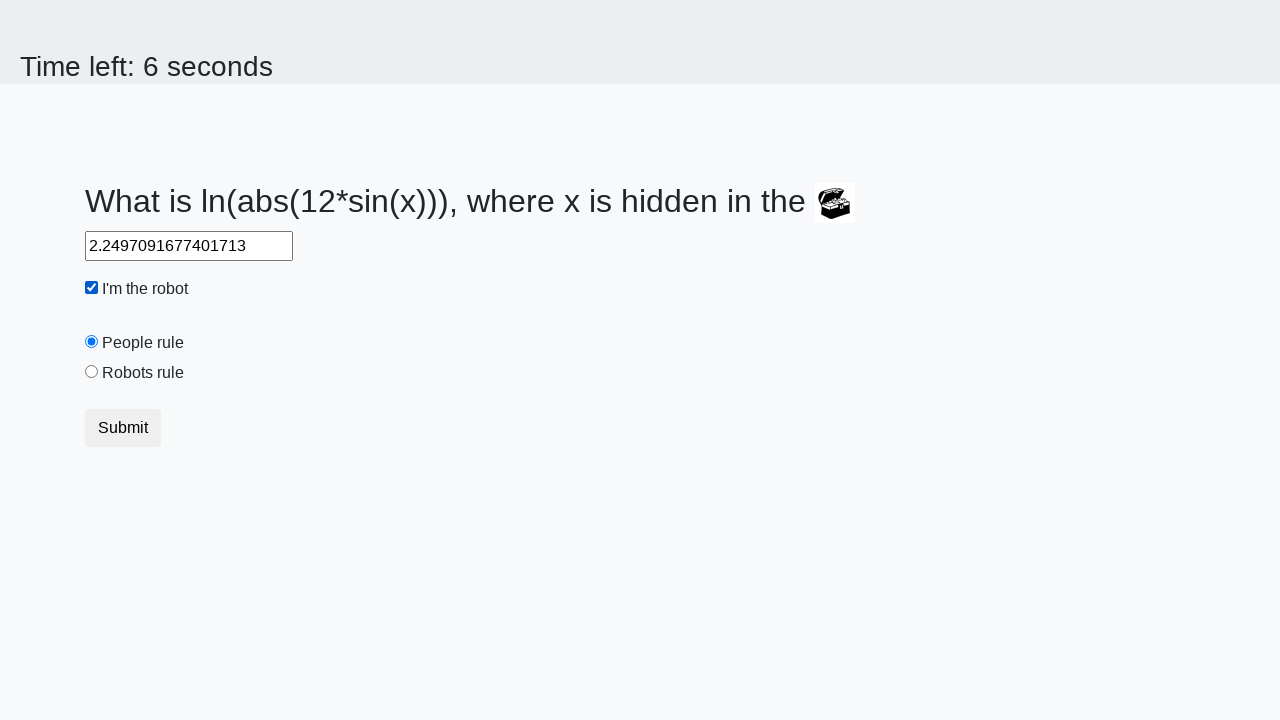

Clicked 'robots rule' radio button at (92, 372) on #robotsRule
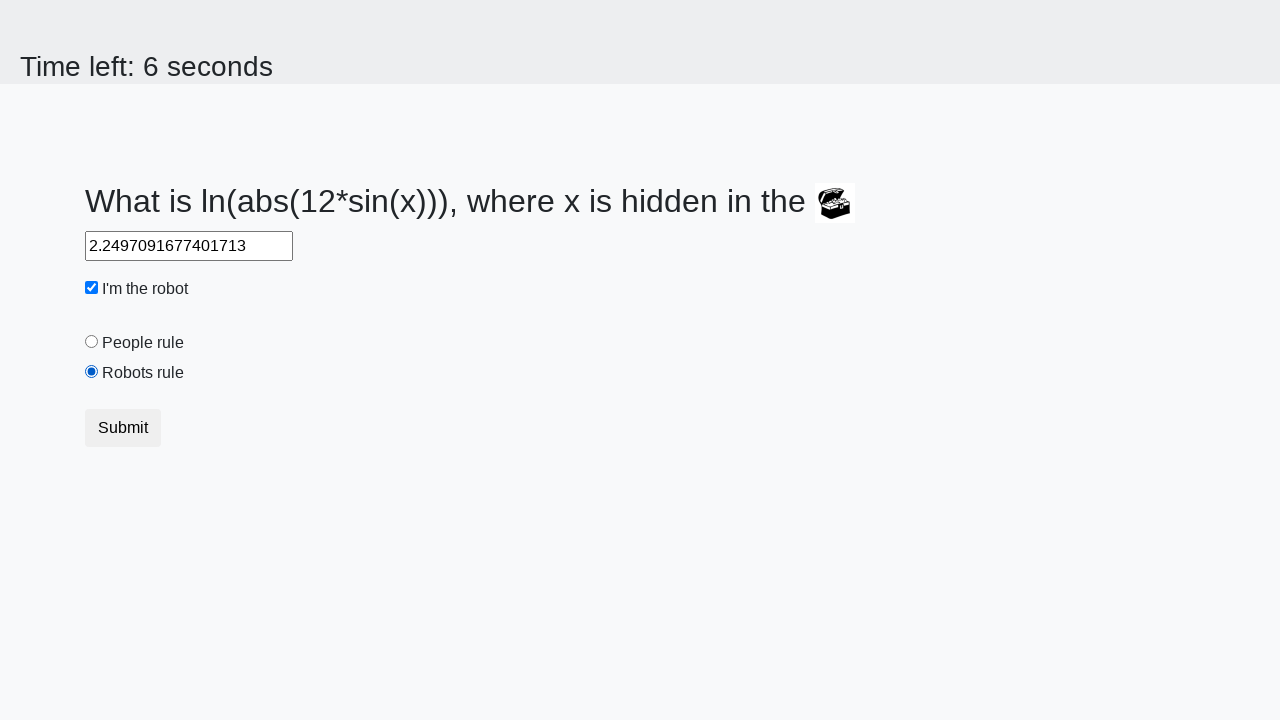

Clicked Submit button to submit form at (123, 428) on button:text("Submit")
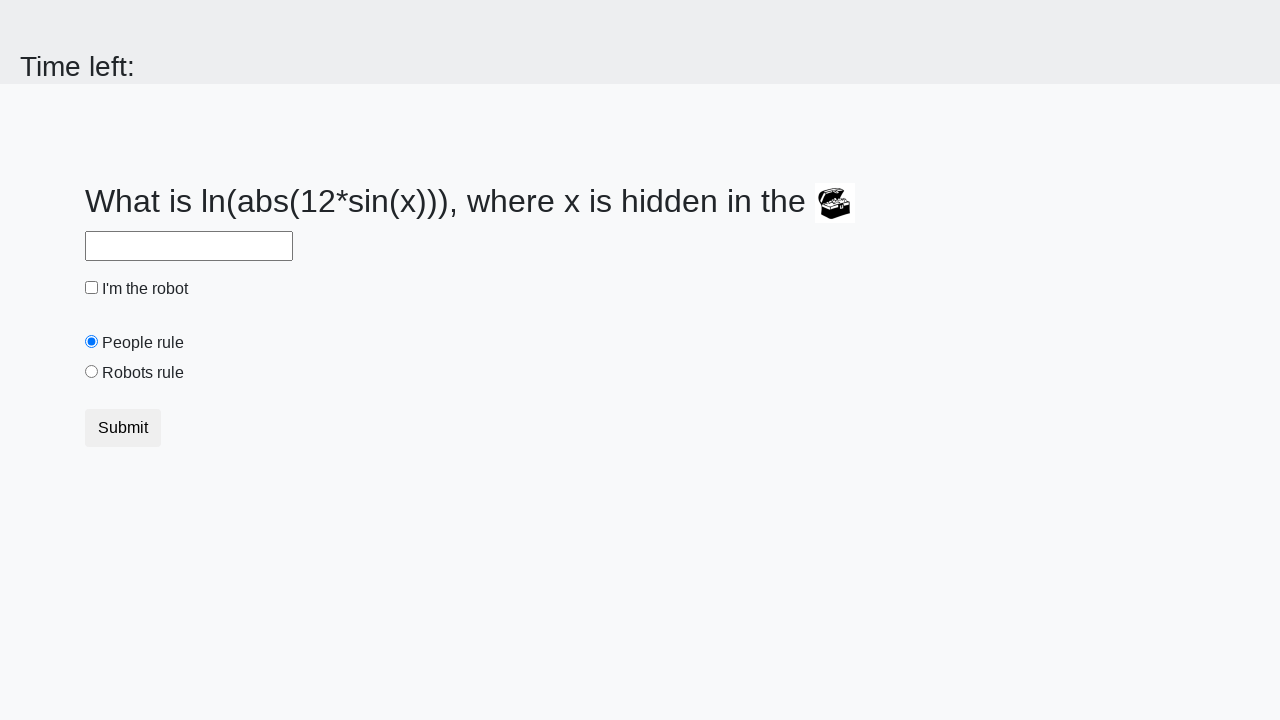

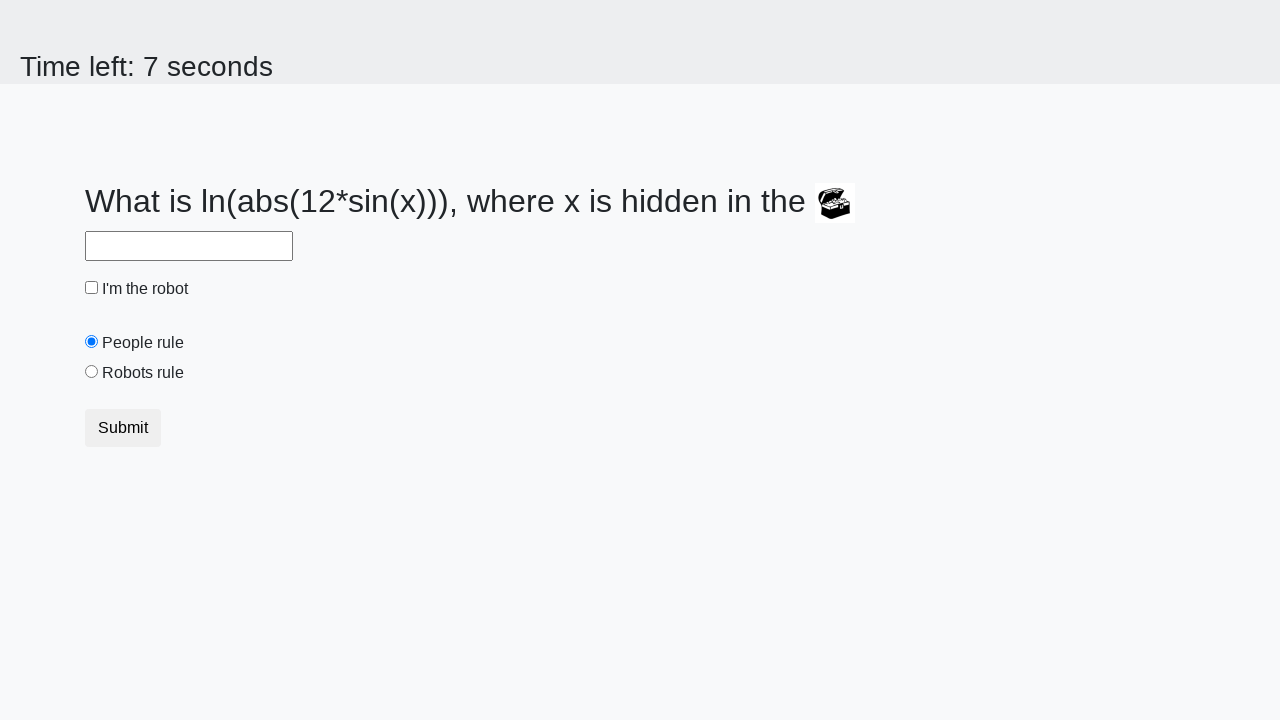